Tests the radio button functionality on SpiceJet's homepage by iterating through and clicking each trip type radio button option.

Starting URL: https://www.spicejet.com/

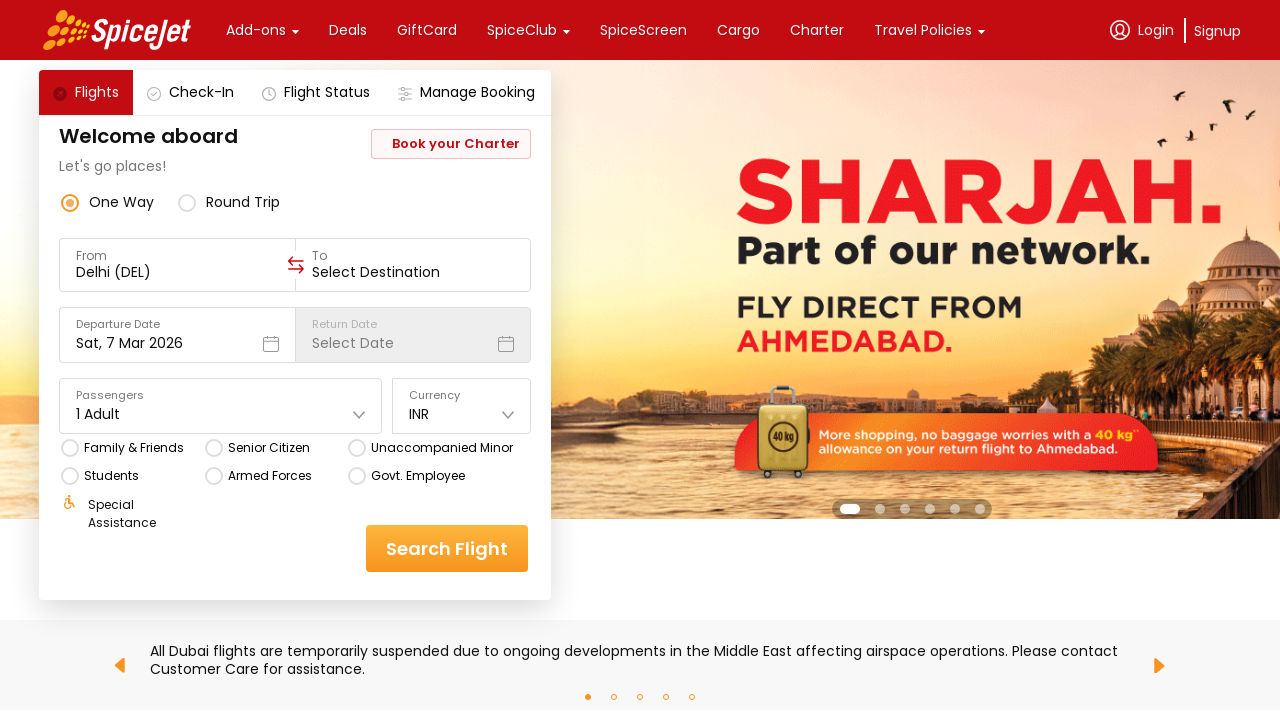

Waited for page to load (networkidle state)
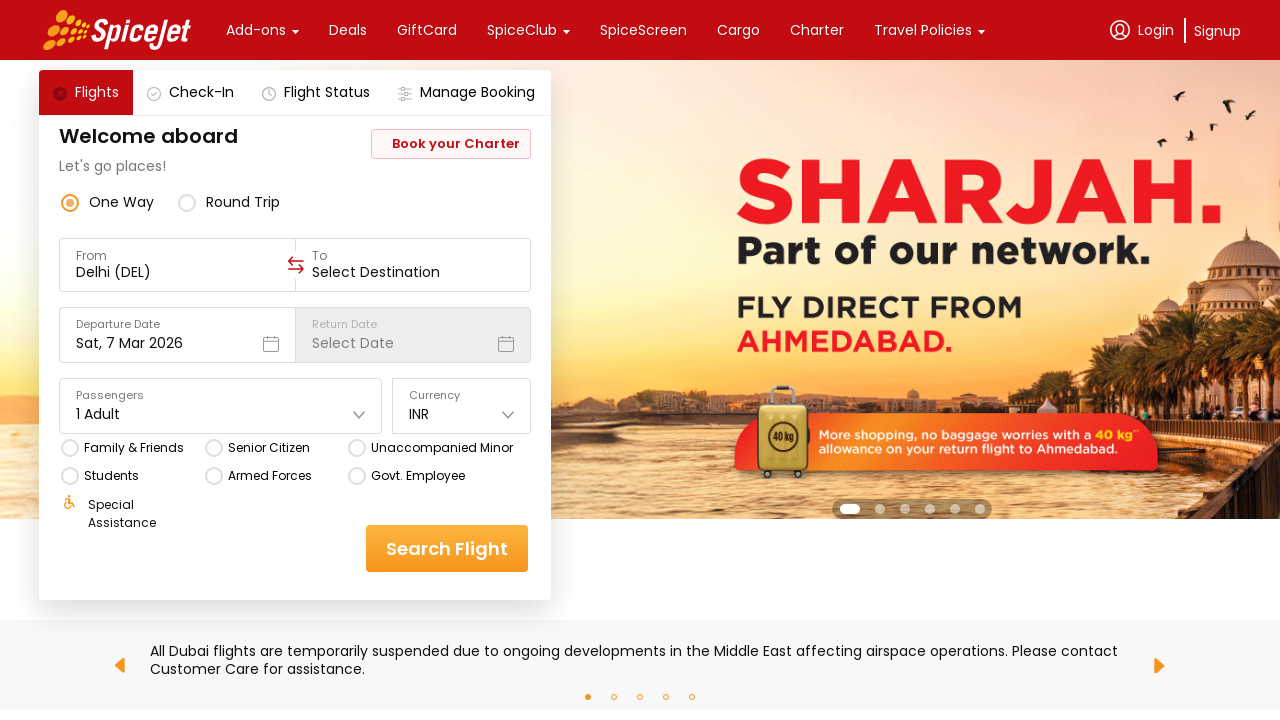

Located all trip type radio button elements
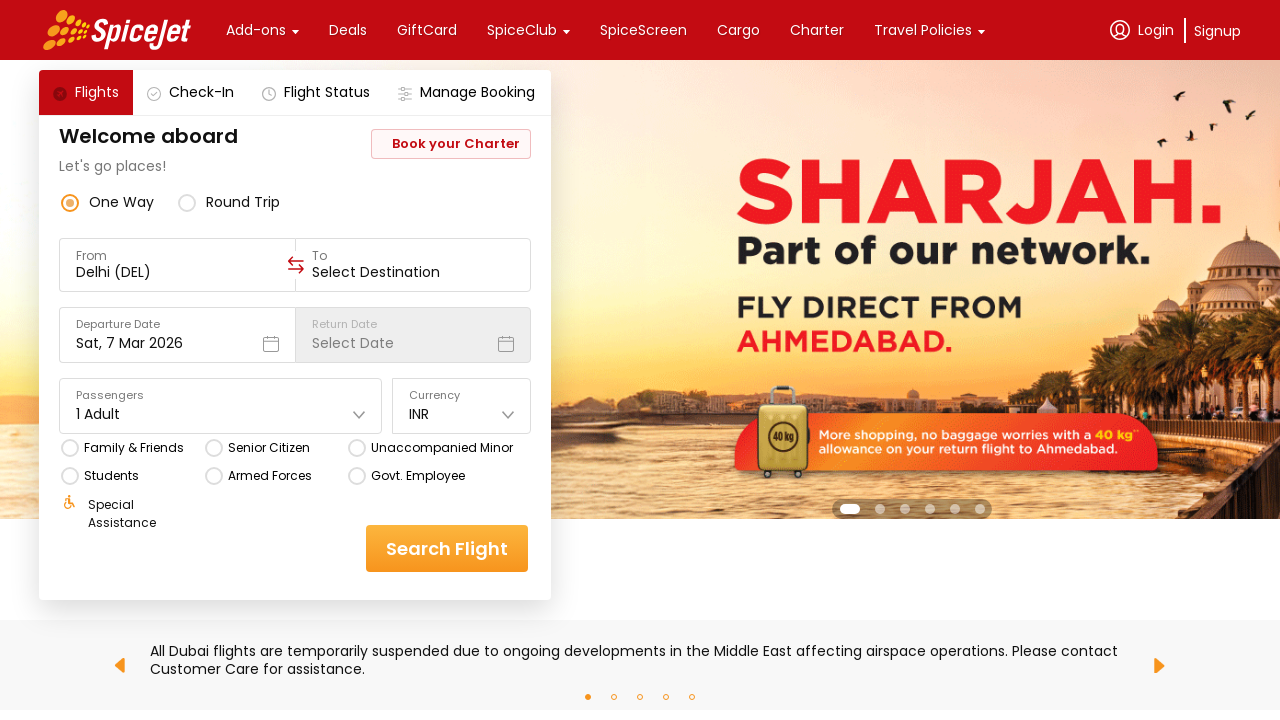

Found 0 radio buttons in trip type selector
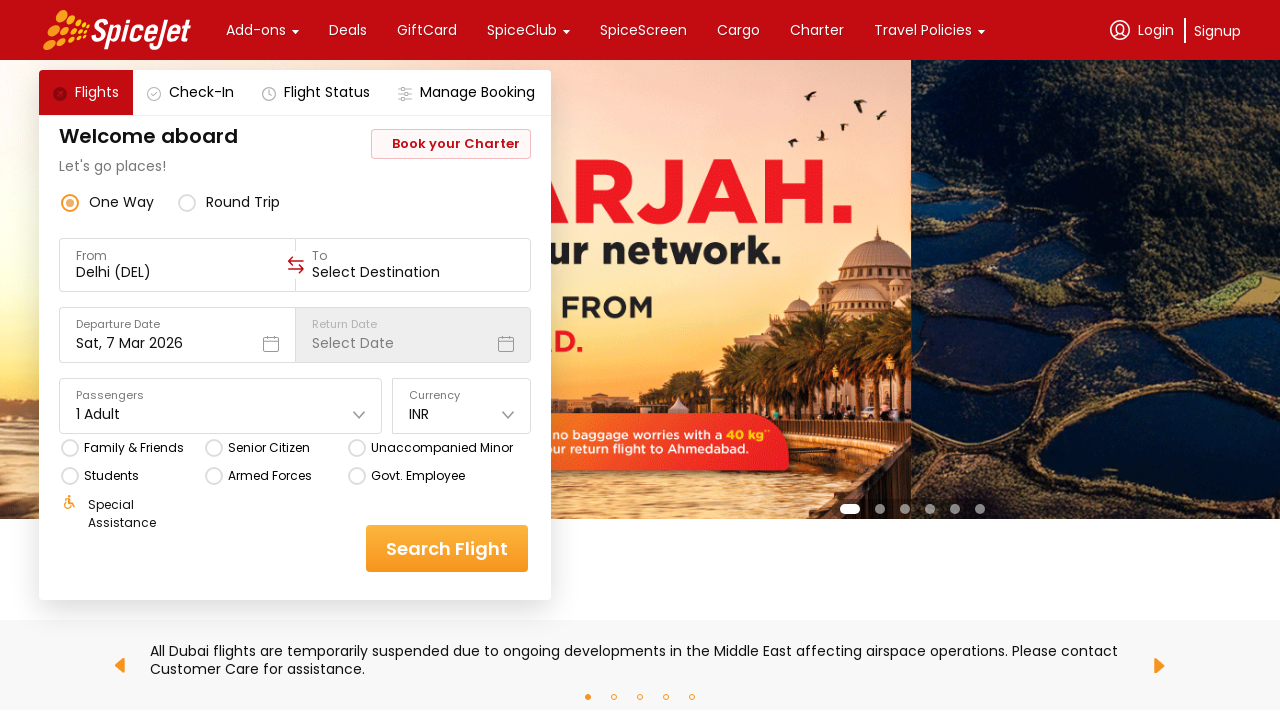

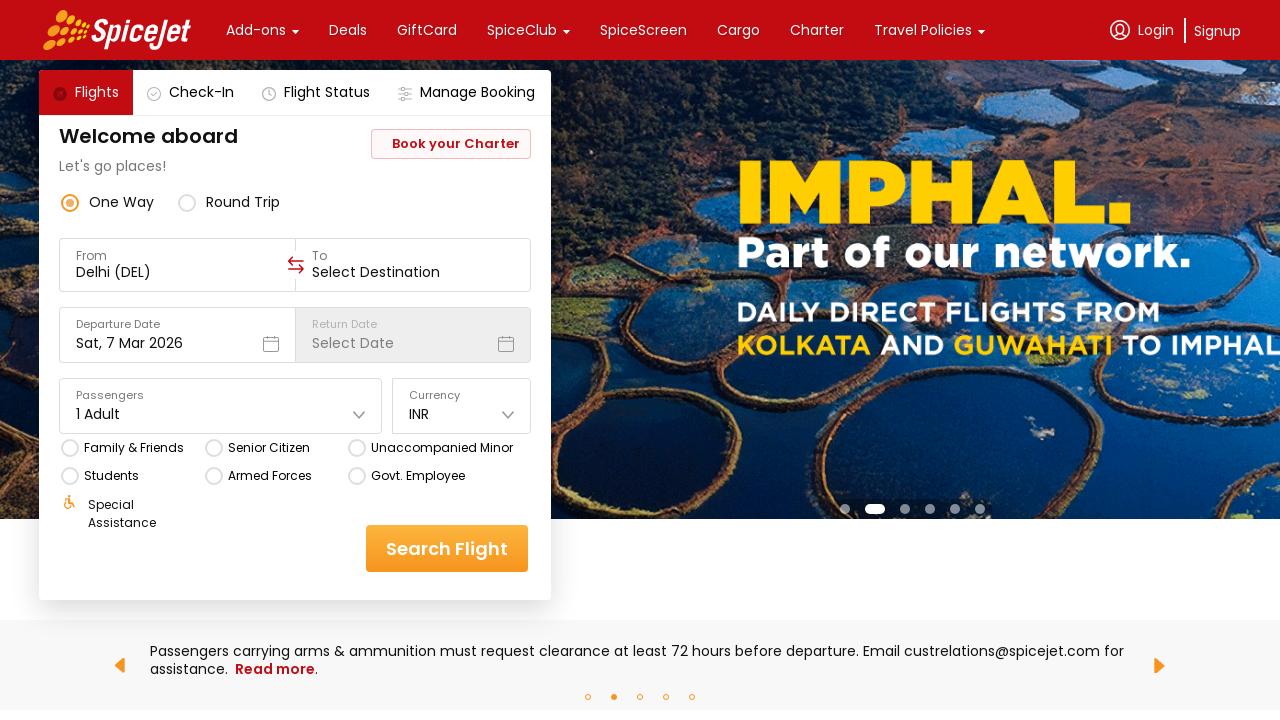